Tests scrollable modal functionality by clicking an element to open a modal and verifying the modal content is displayed

Starting URL: https://applitools.github.io/demo/TestPages/FramesTestPage/

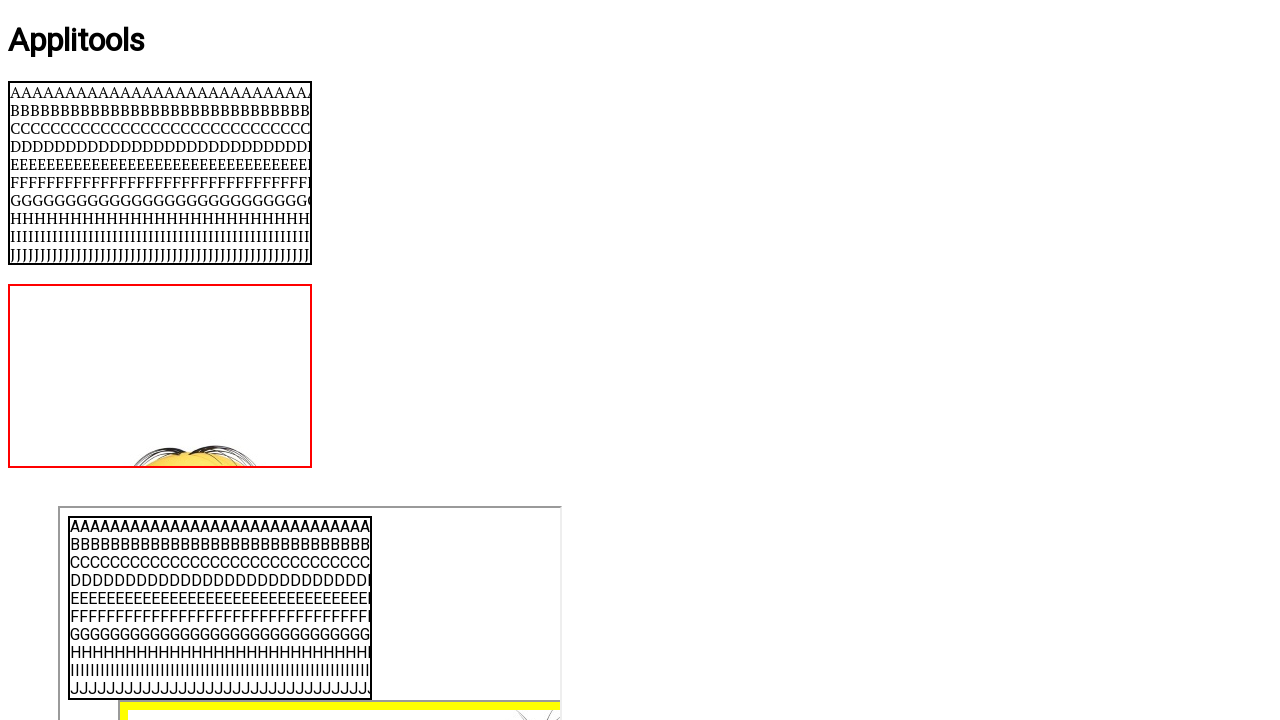

Clicked centered element to open modal at (640, 361) on #centered
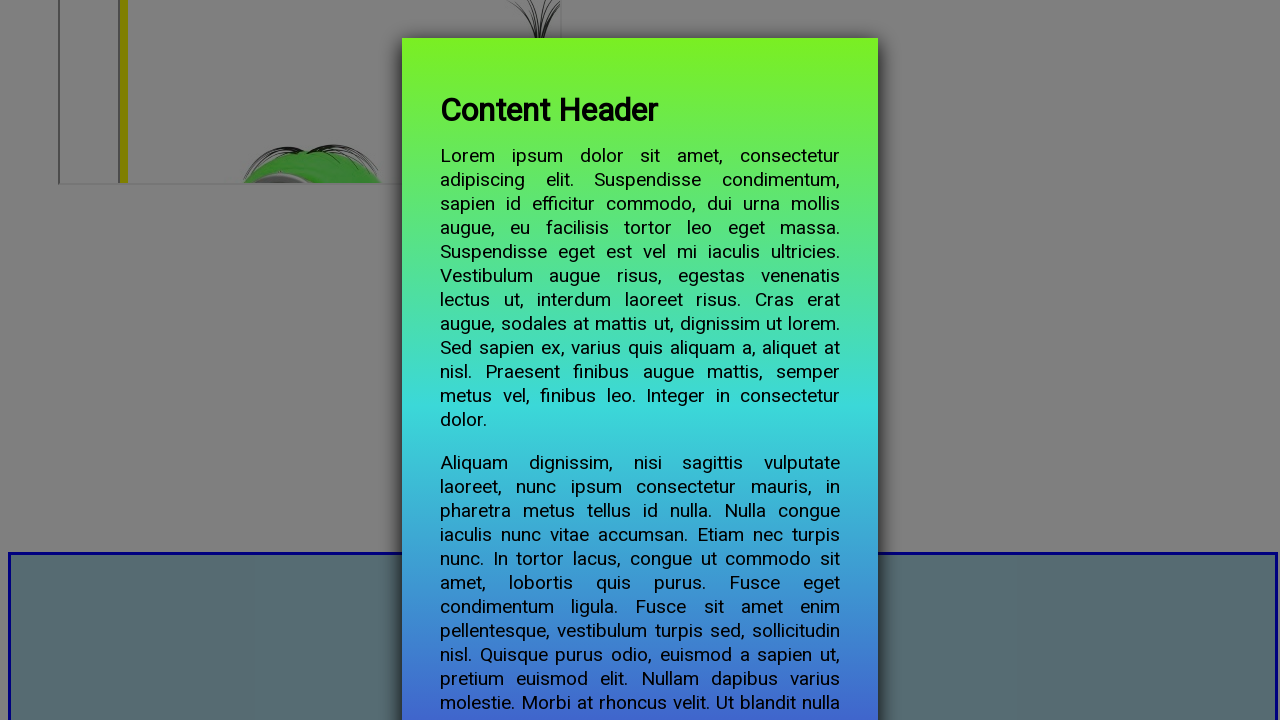

Modal content is now visible
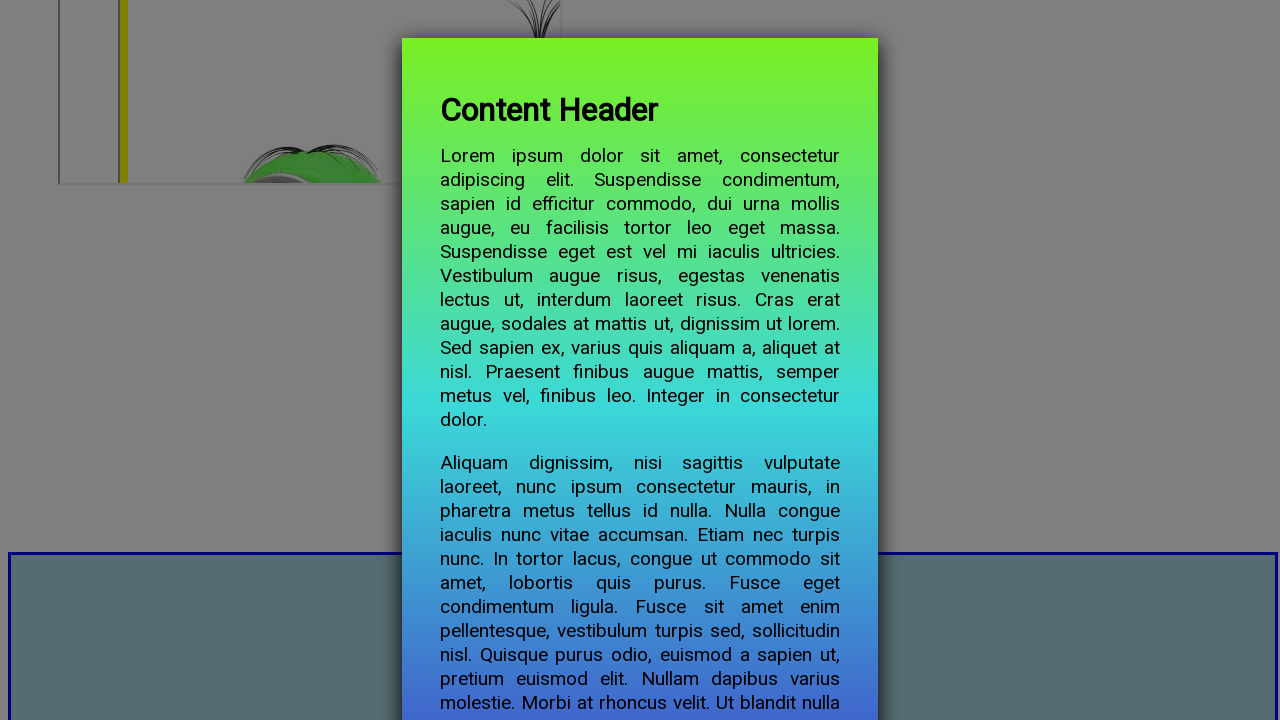

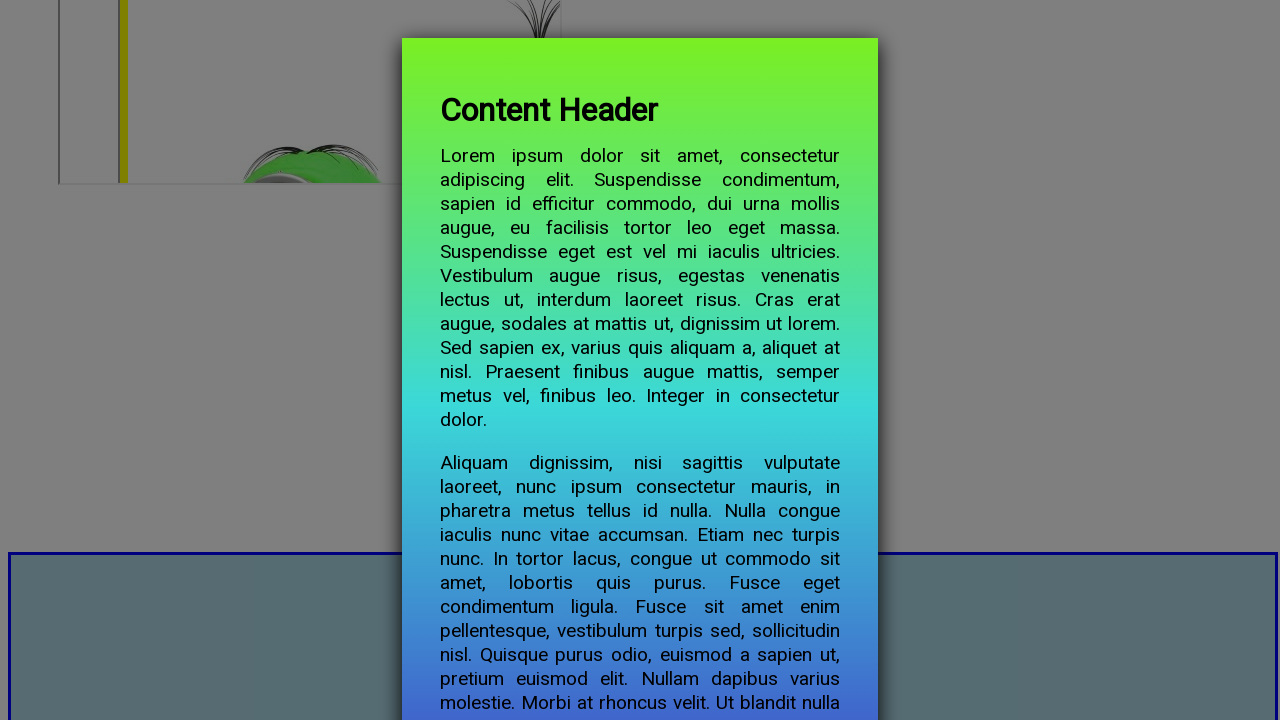